Tests that loading images page displays four images (compass, calendar, award, landscape) with correct source attributes after implicit wait.

Starting URL: https://bonigarcia.dev/selenium-webdriver-java/loading-images.html

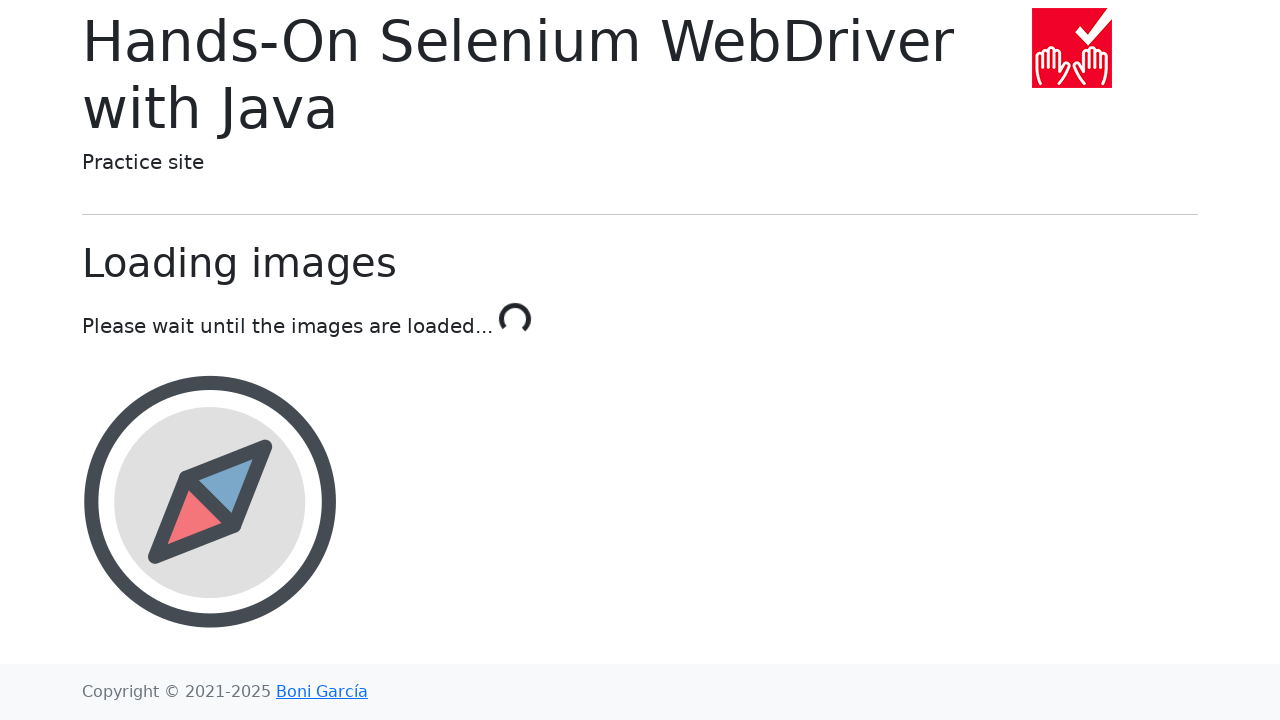

Waited for compass image to load
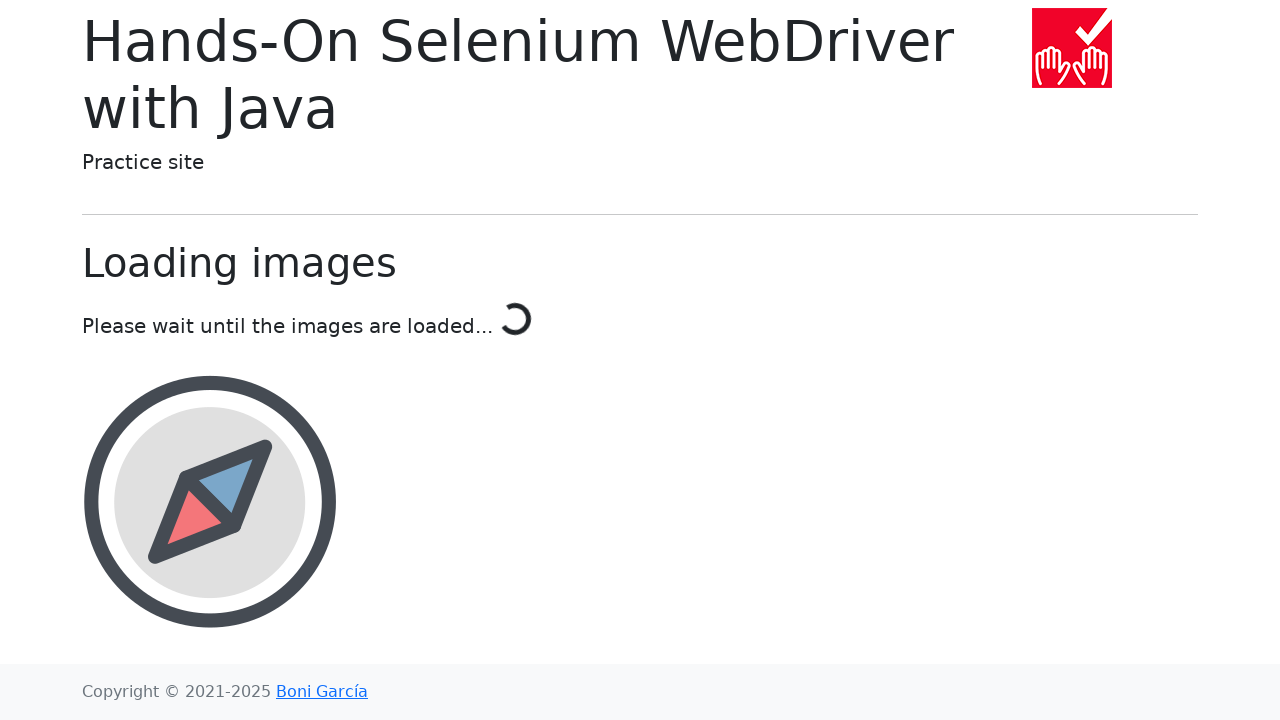

Waited for calendar image to load
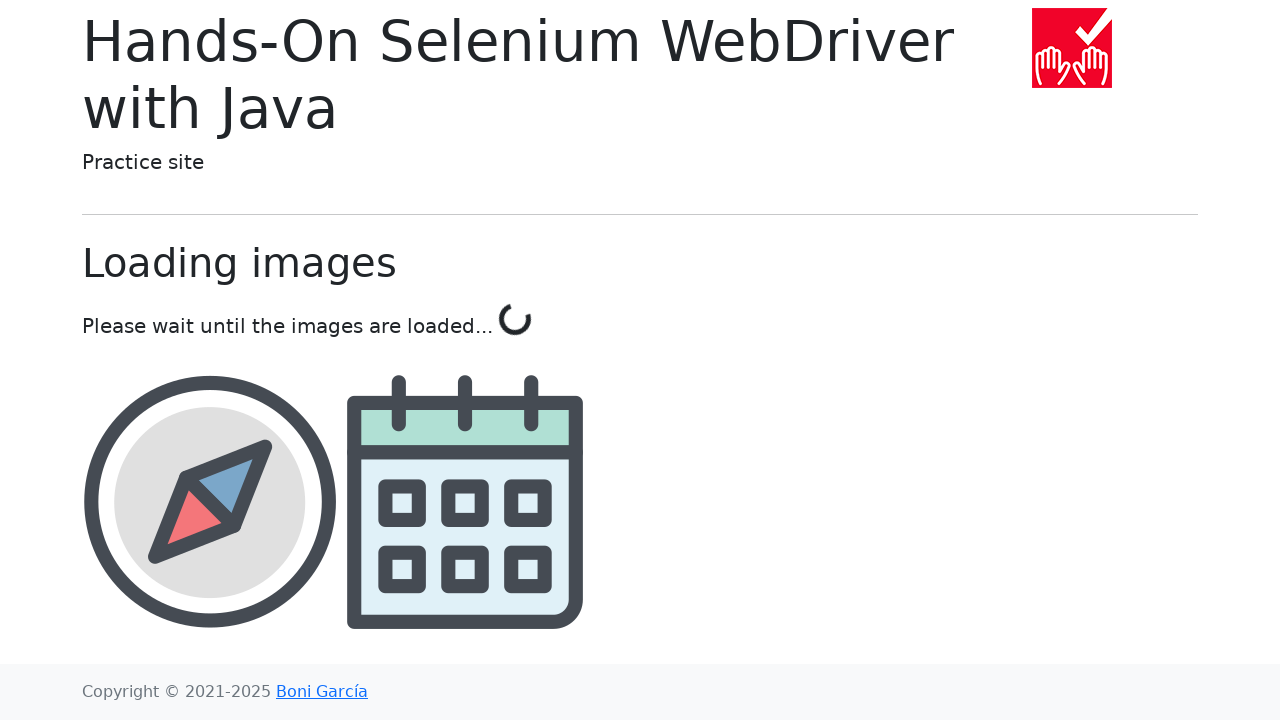

Waited for award image to load
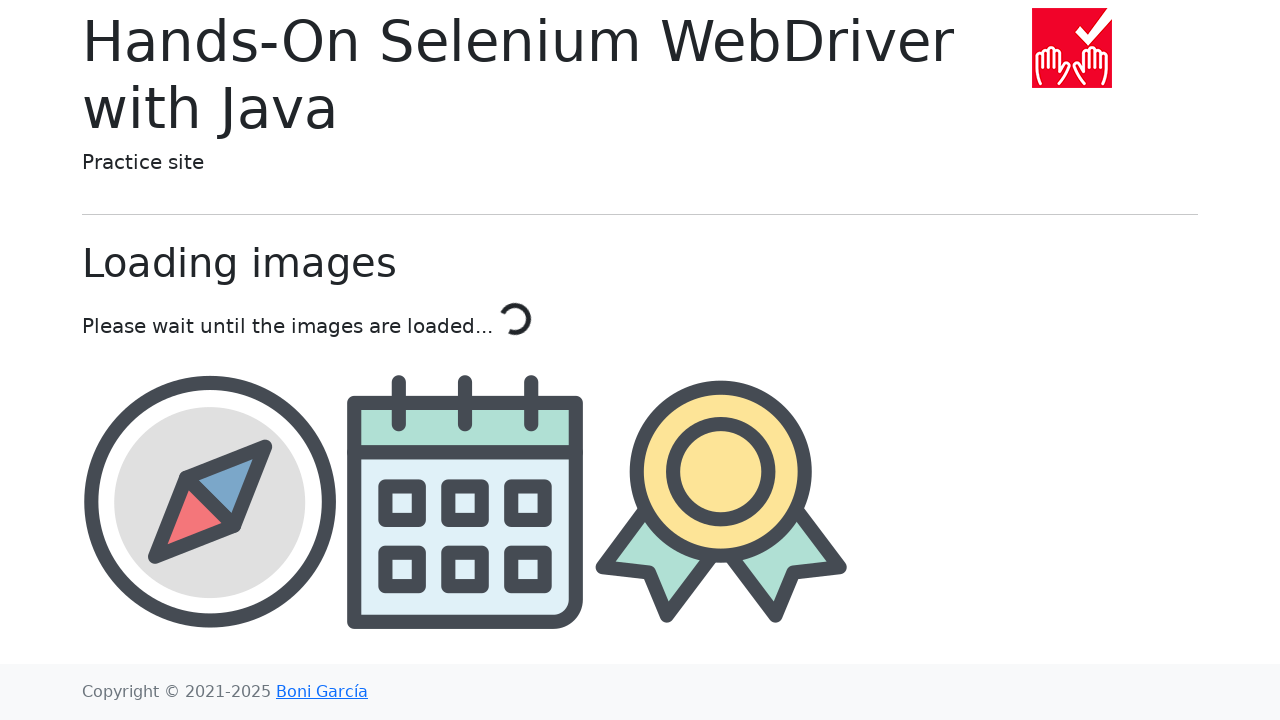

Waited for landscape image to load
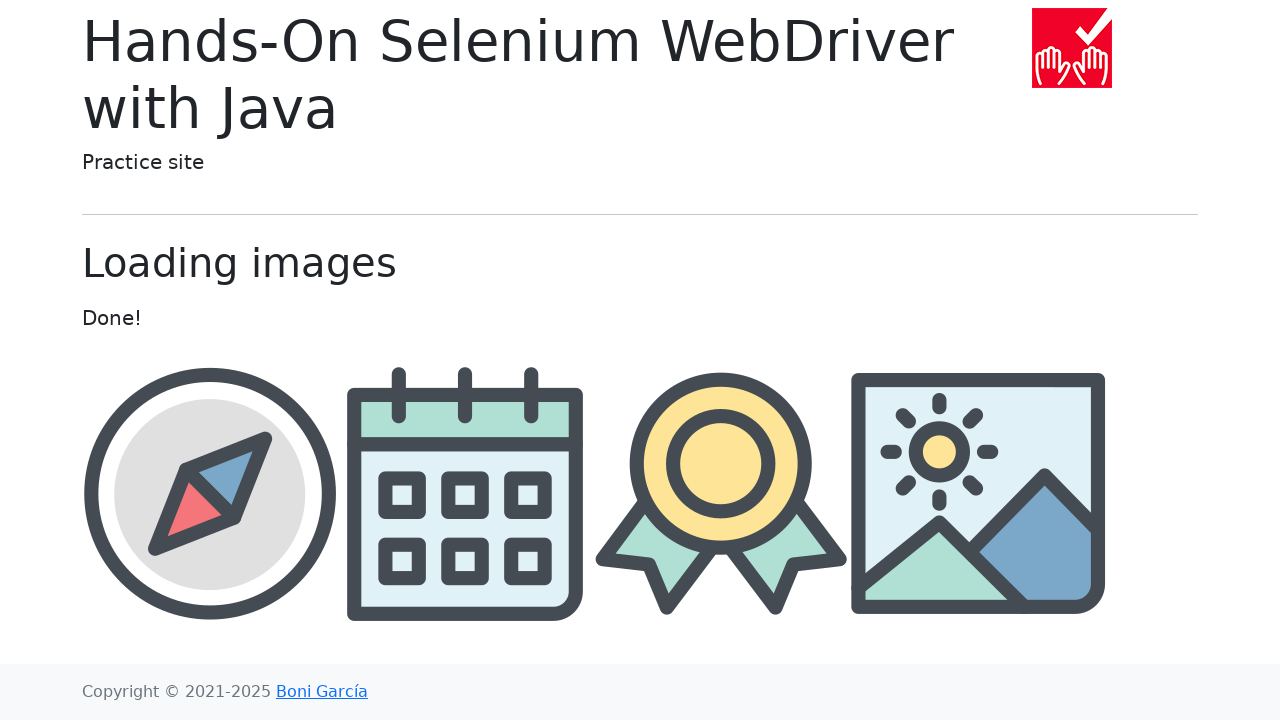

Located compass image element
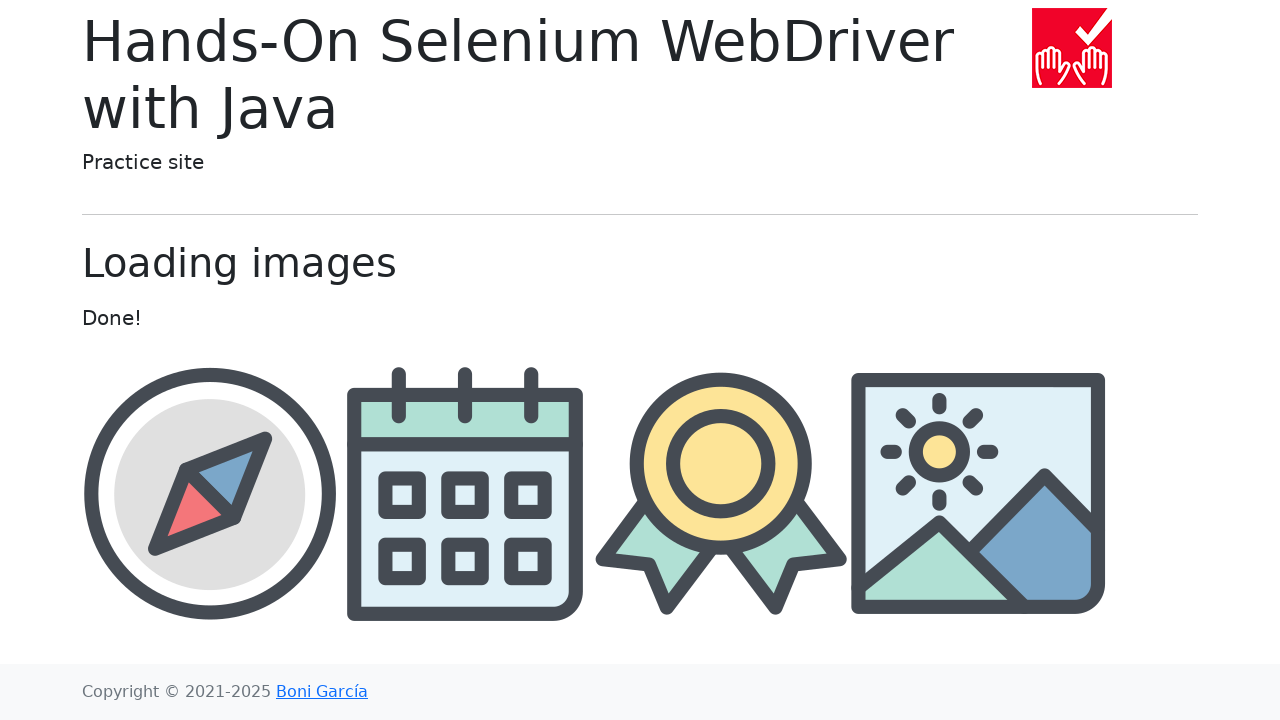

Located calendar image element
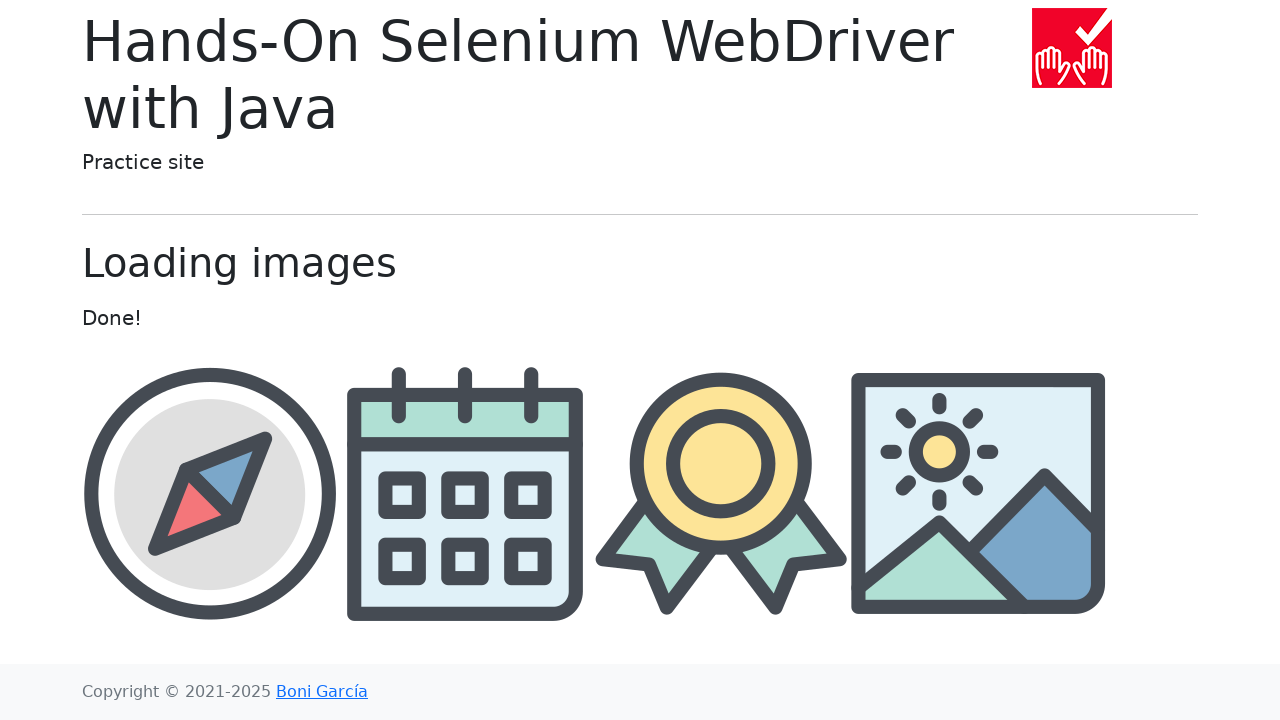

Located award image element
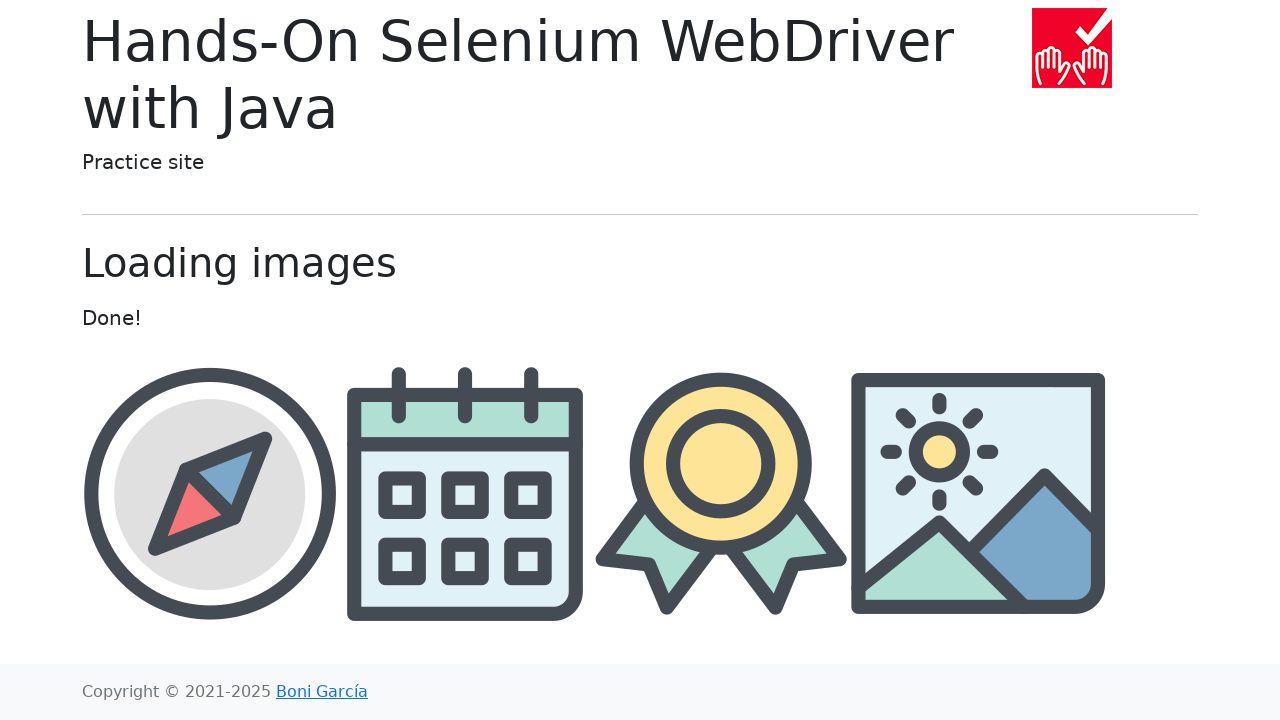

Located landscape image element
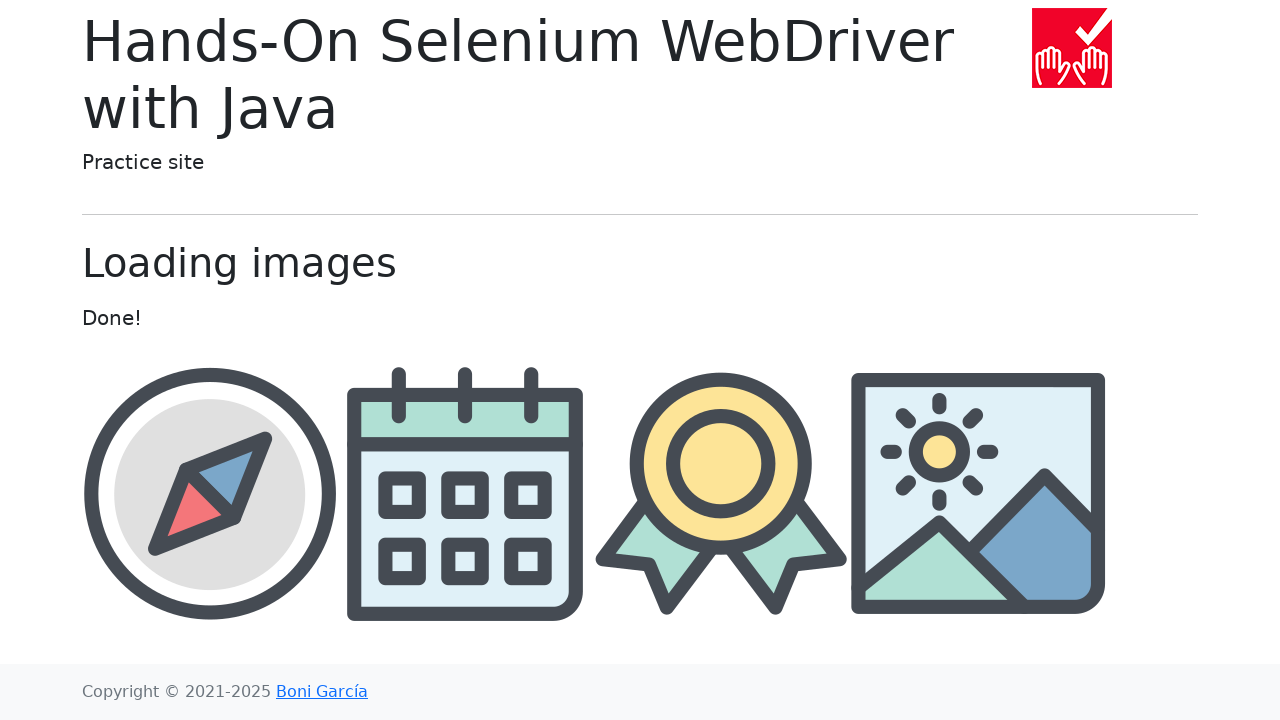

Verified compass image has correct src attribute
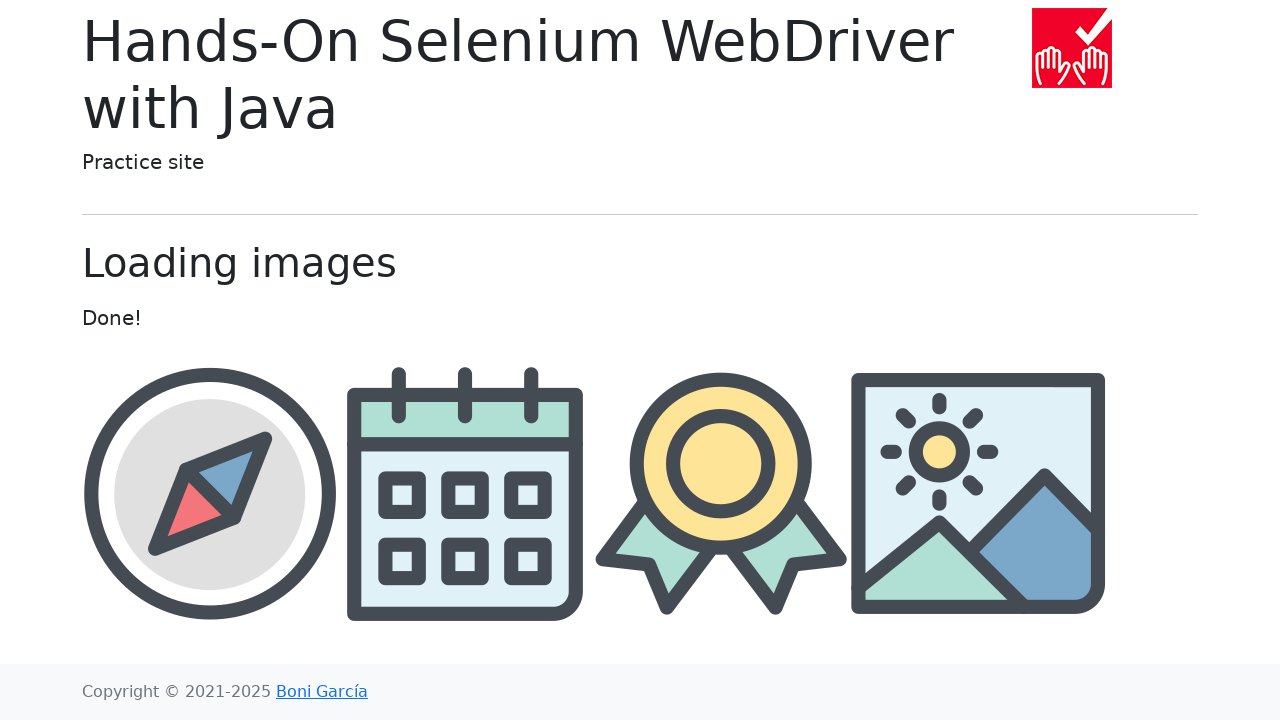

Verified calendar image has correct src attribute
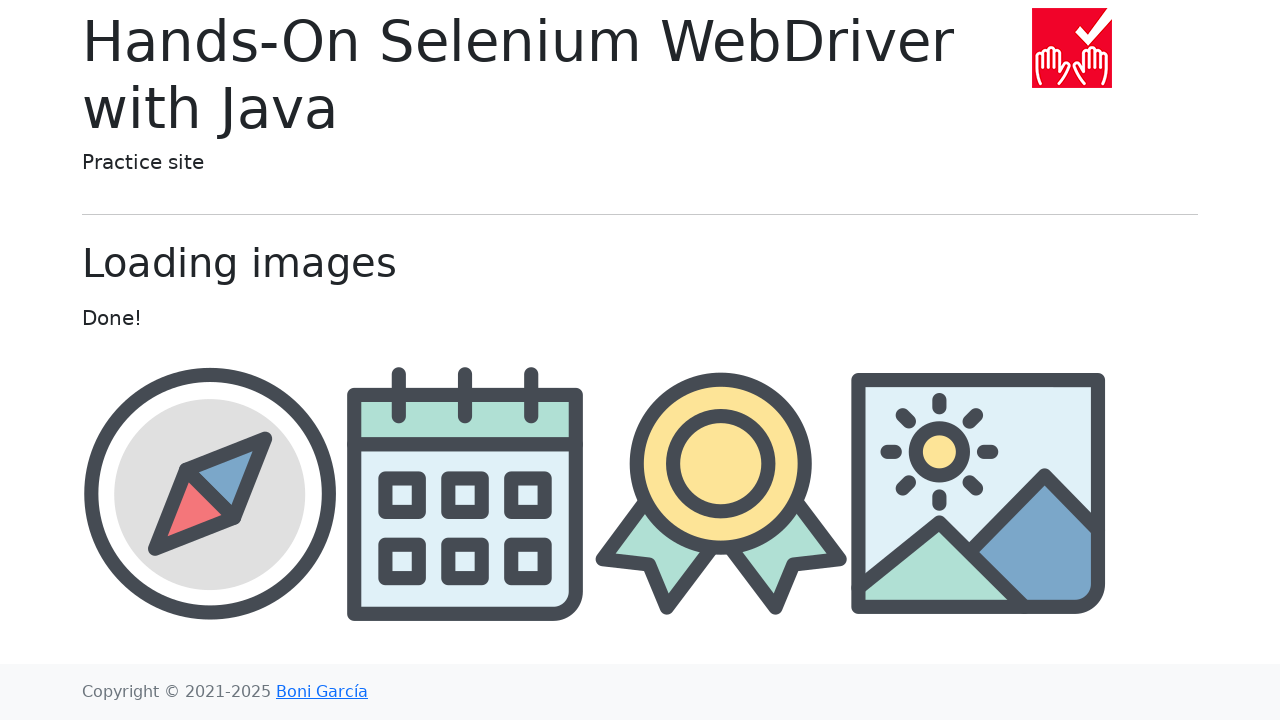

Verified award image has correct src attribute
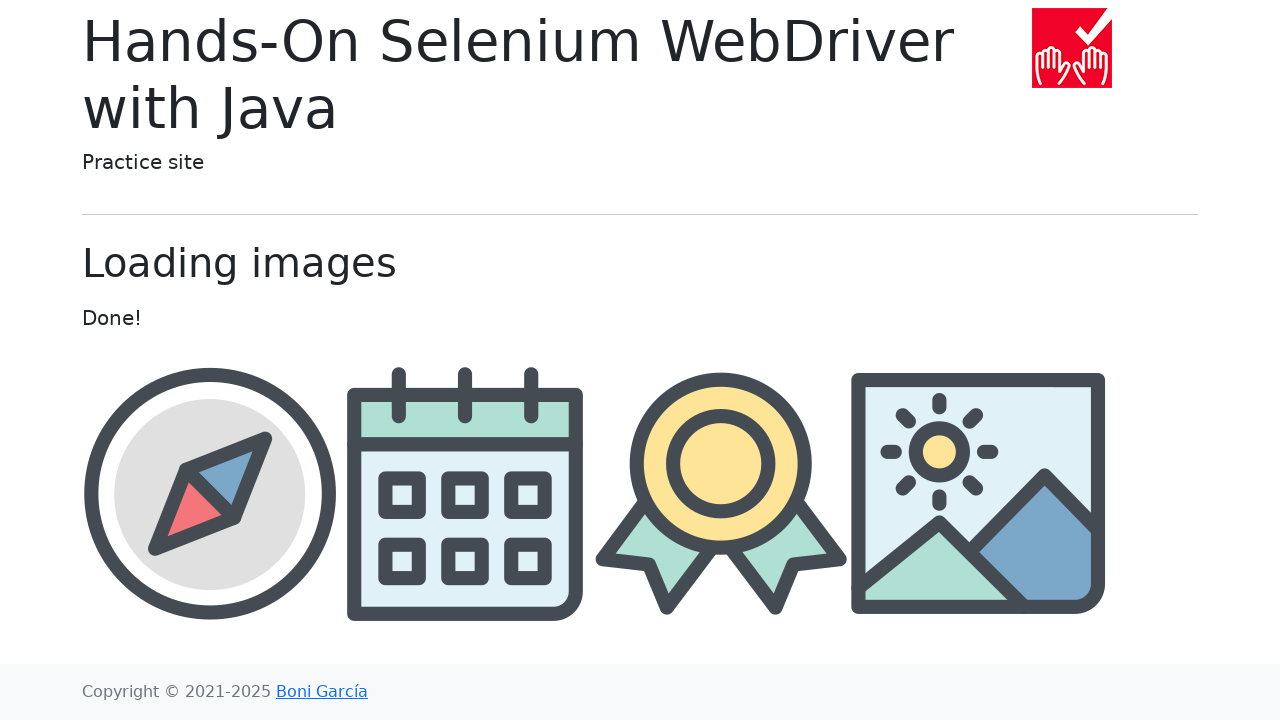

Verified landscape image has correct src attribute
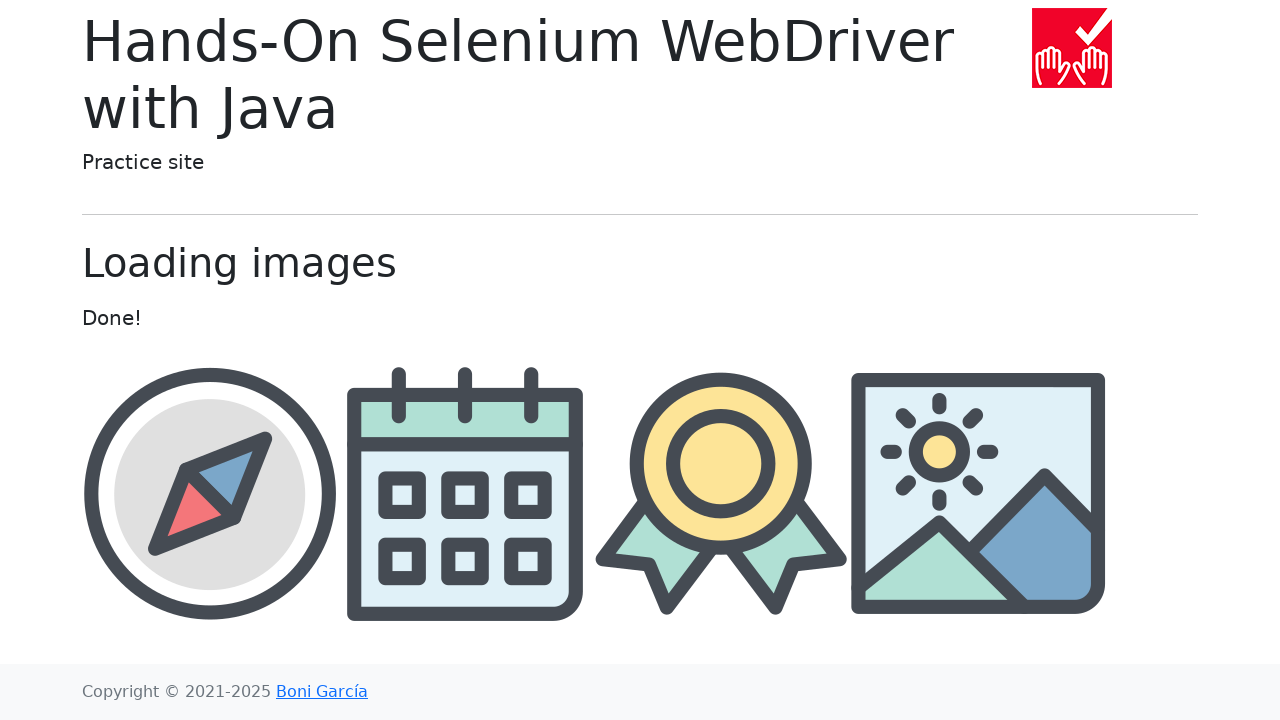

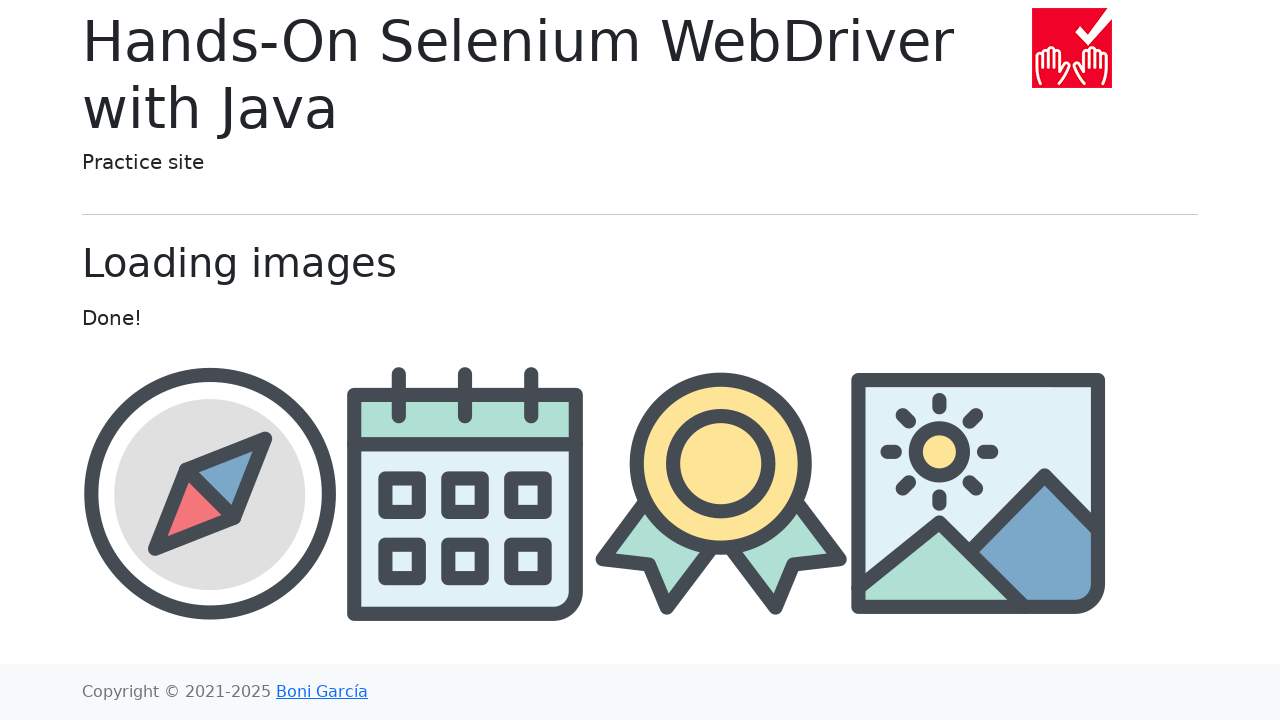